Navigates to a security information page, then tests browser back and forward navigation functionality

Starting URL: https://ti.dbappsecurity.com.cn/info

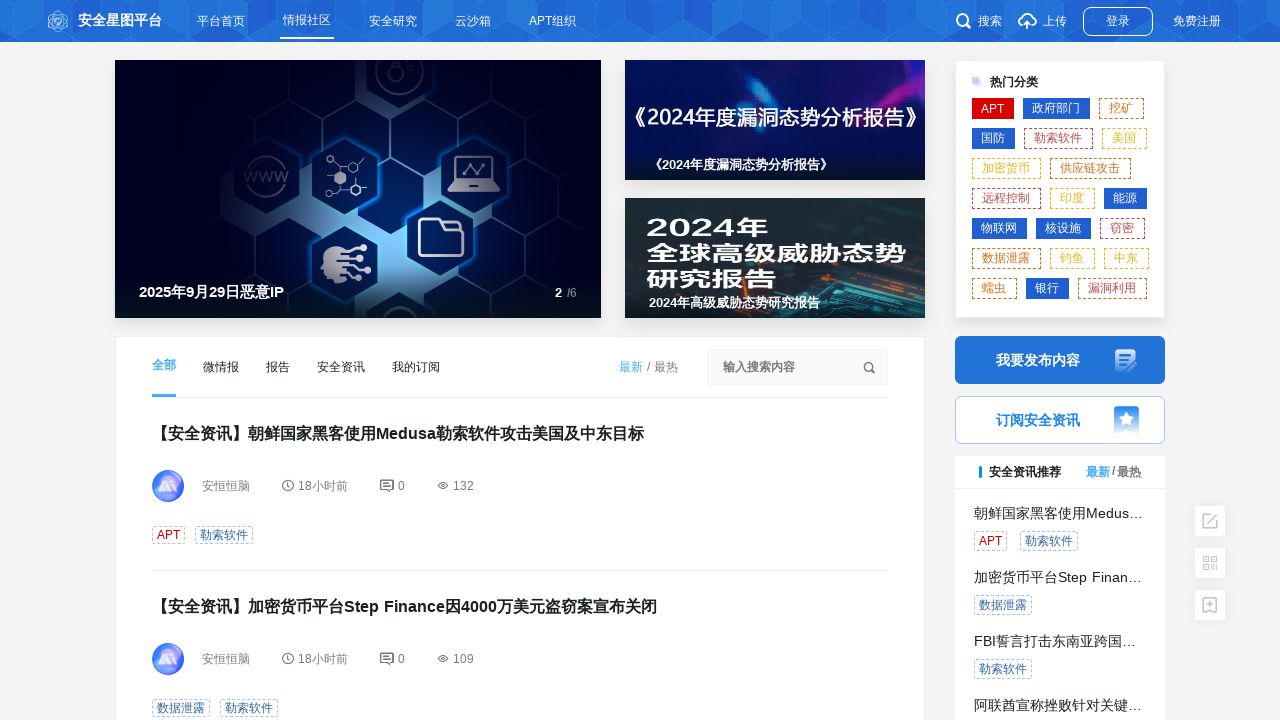

Navigated back to previous page
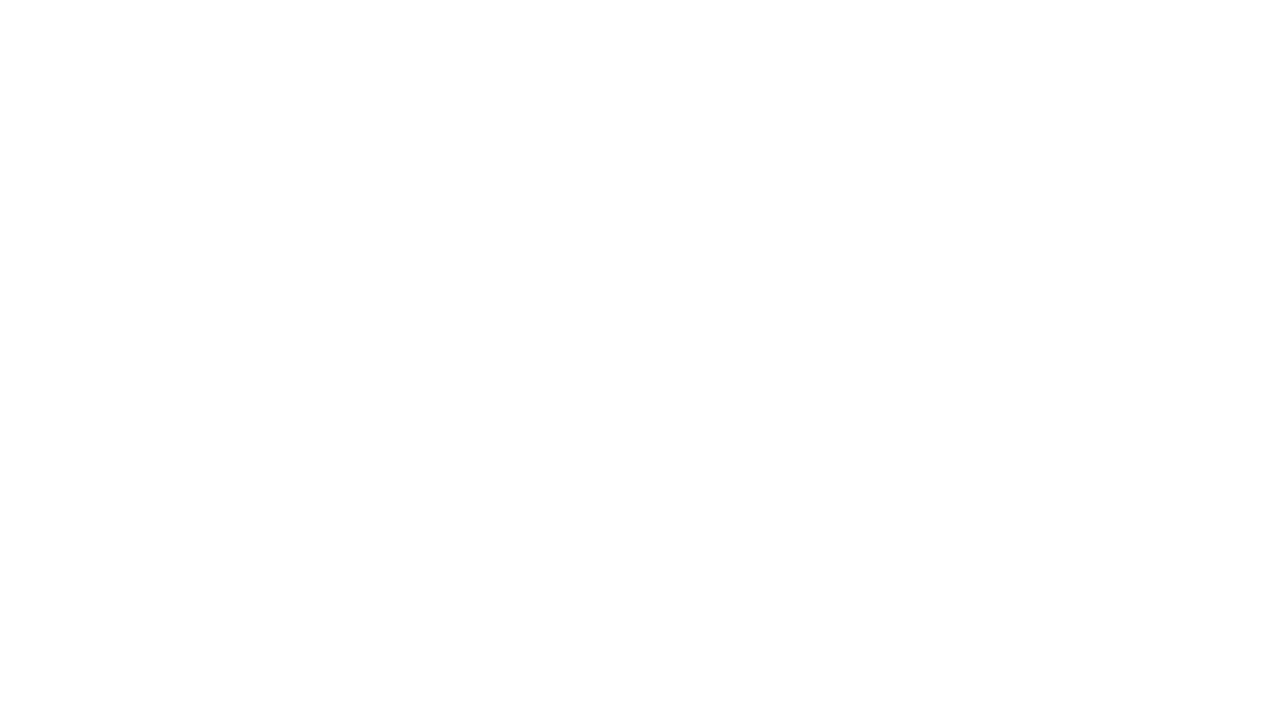

Navigated forward to return to original page
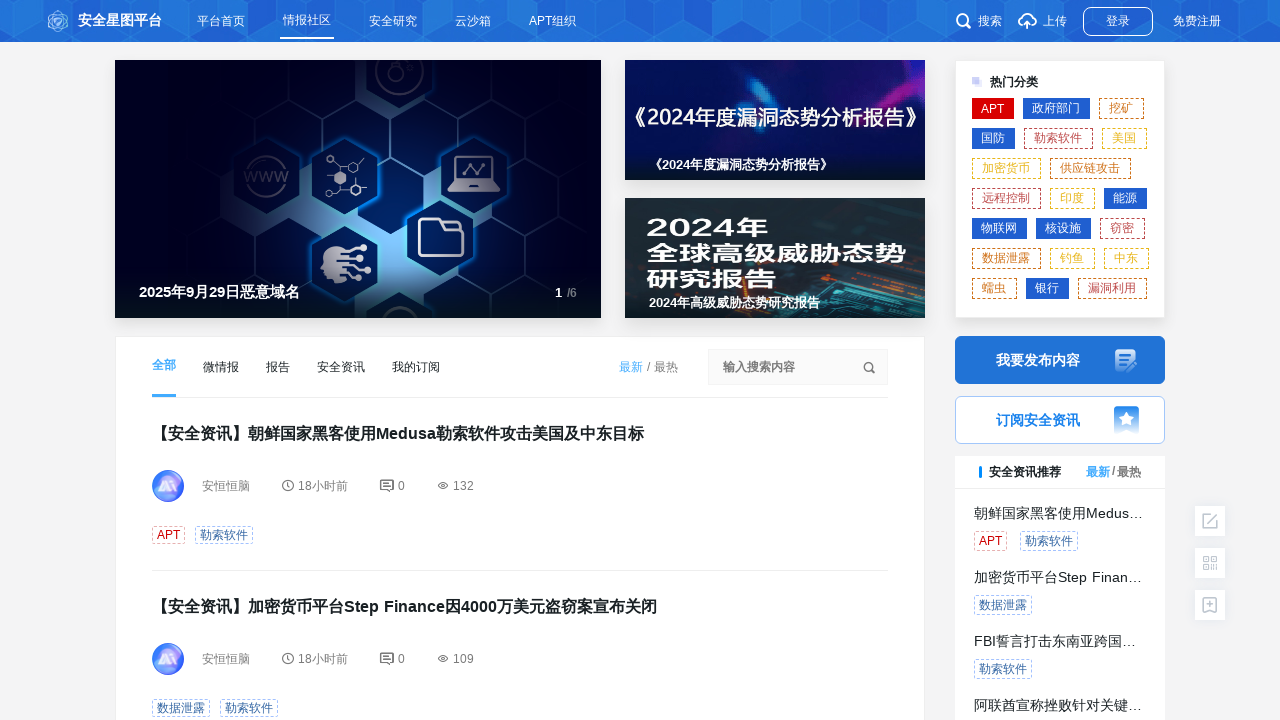

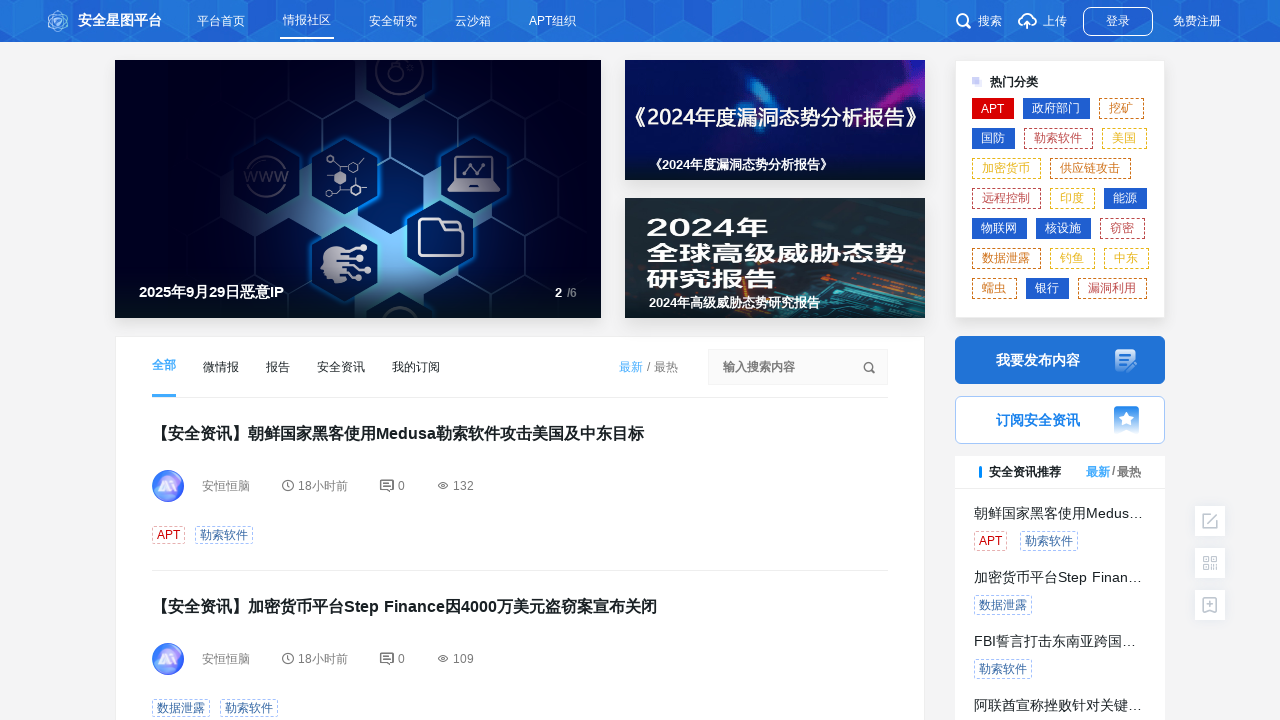